Tests a registration form by filling in personal details, selecting radio buttons and checkboxes, choosing from multiple dropdown menus, and submitting the form

Starting URL: https://demo.automationtesting.in/Register.html

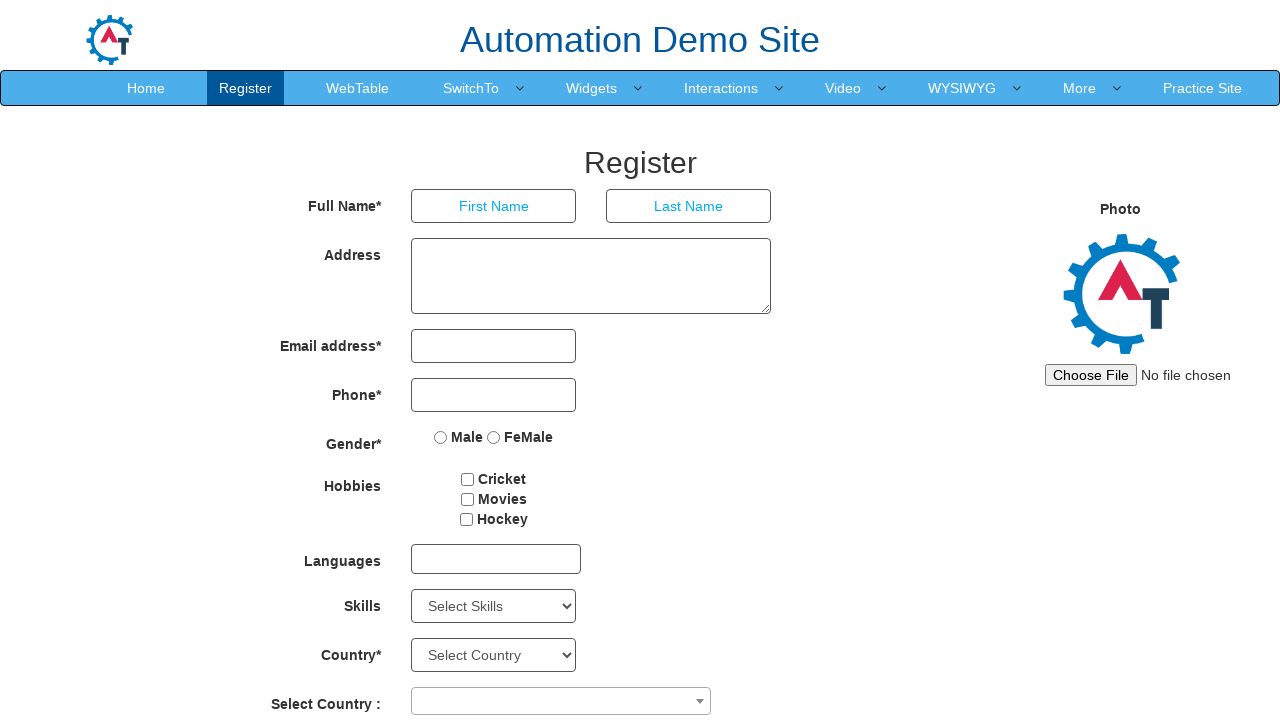

Navigated to registration form page
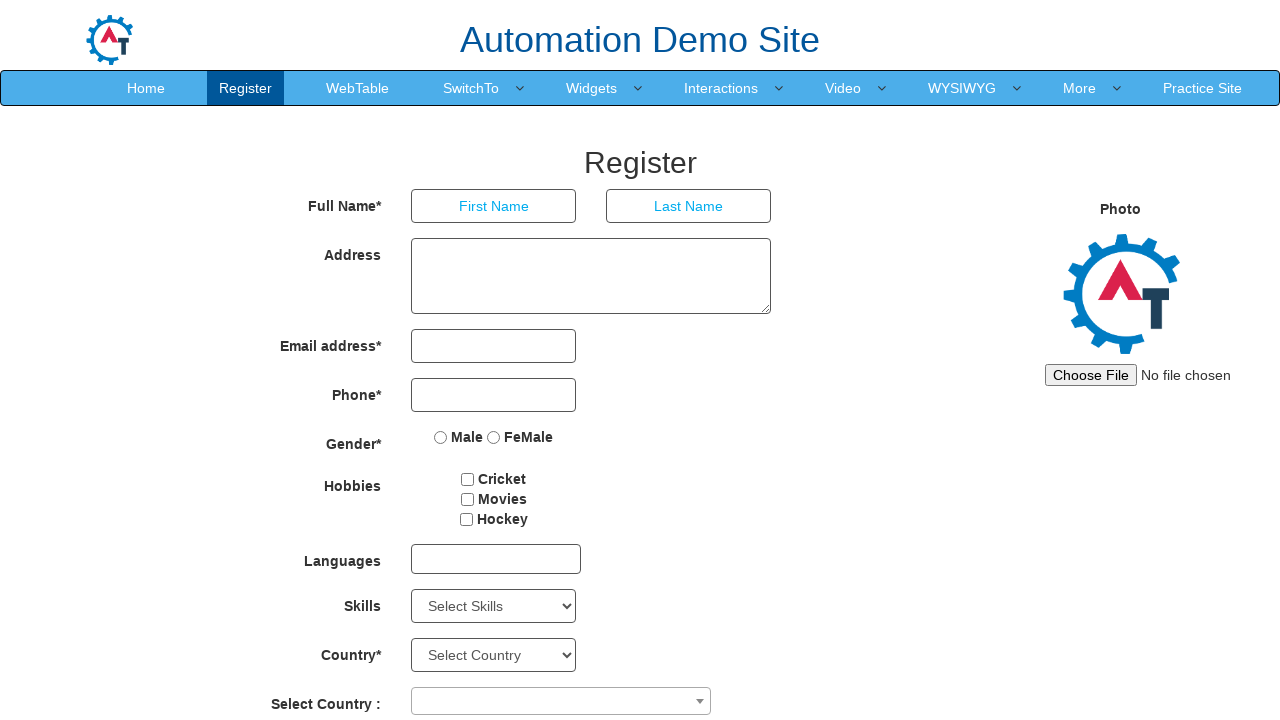

Filled in first name 'MUTHU' on input[placeholder='First Name']
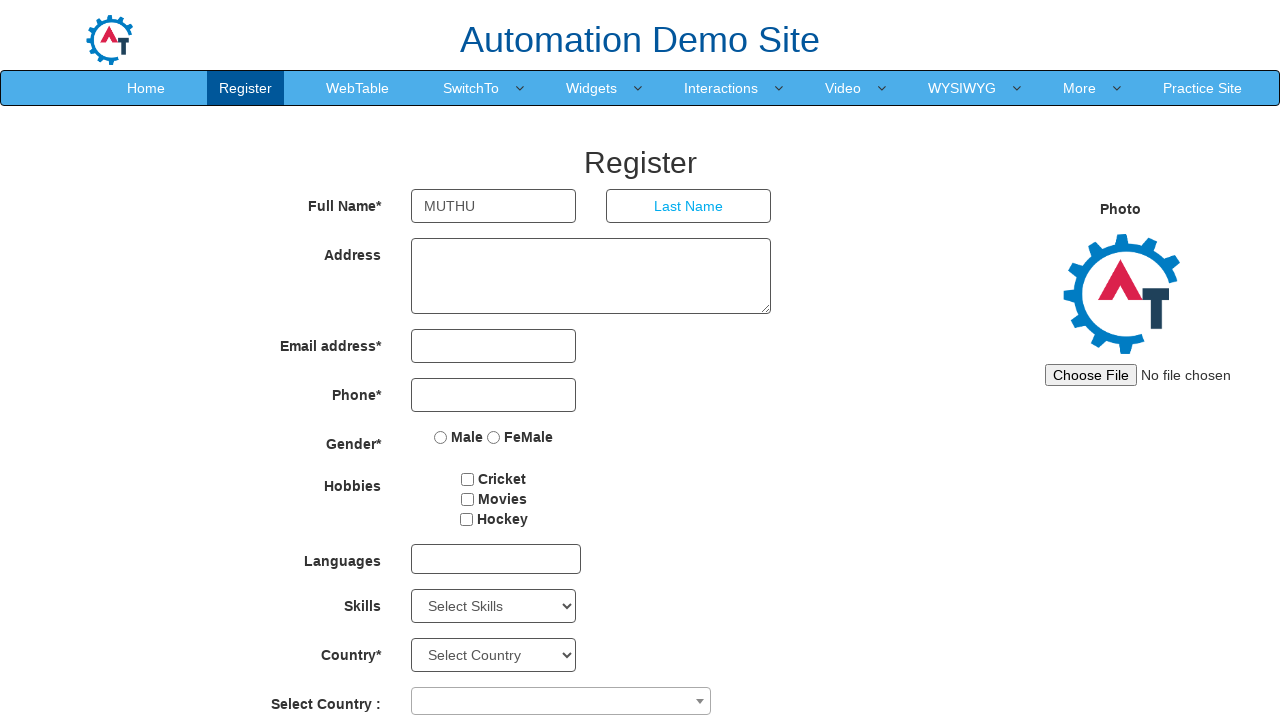

Filled in last name 'KUMAR' on input[placeholder='Last Name']
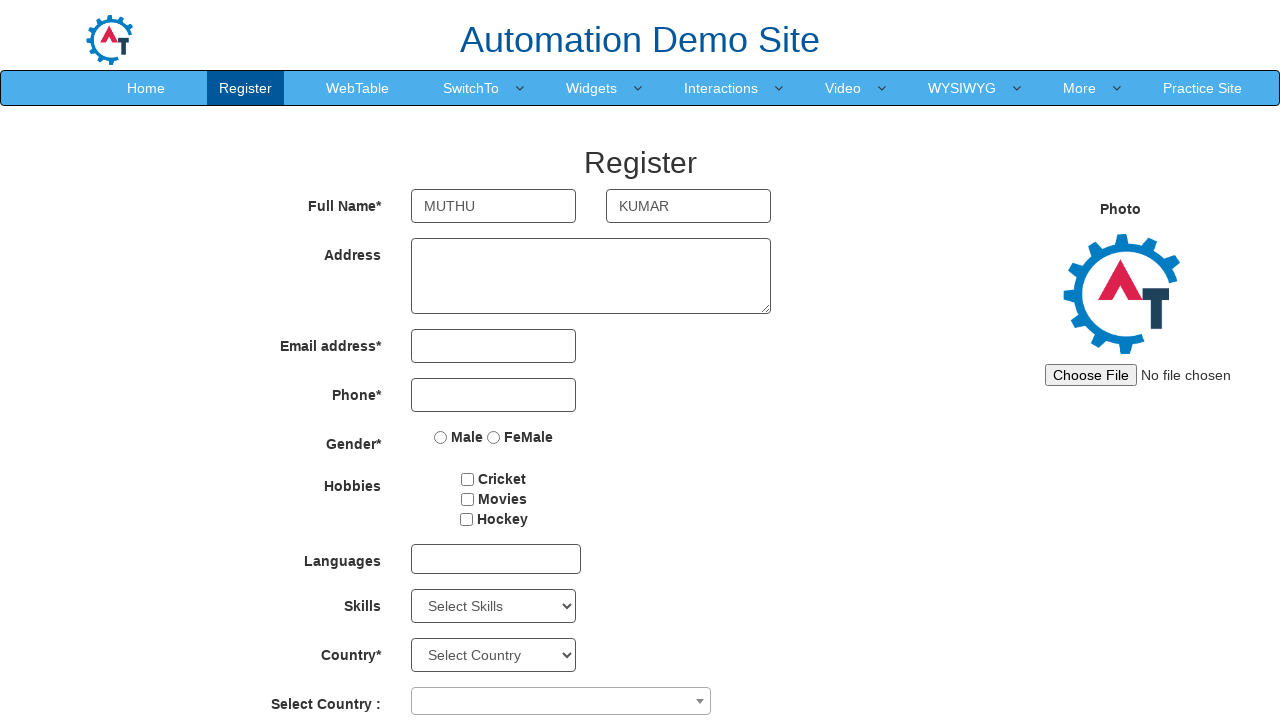

Filled in address field with '123ghgh' on textarea[rows='3']
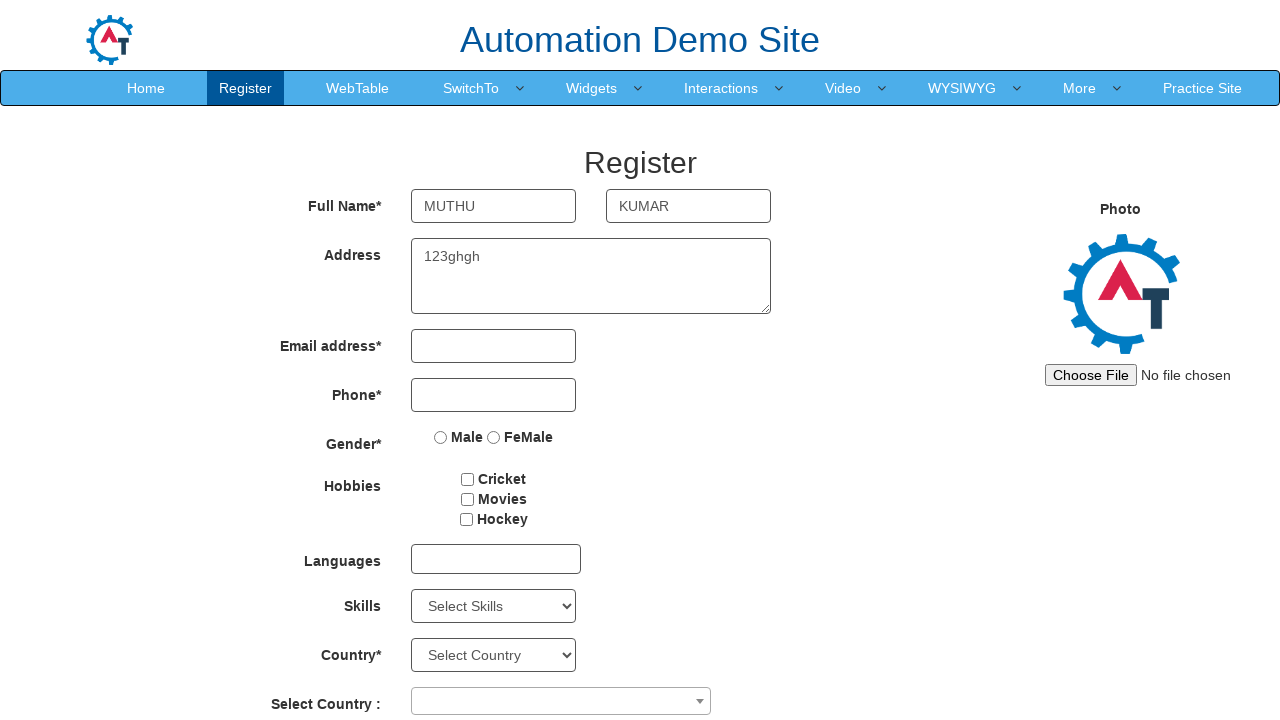

Filled in email field with 'Ad@gmail.com' on input[type='Email']
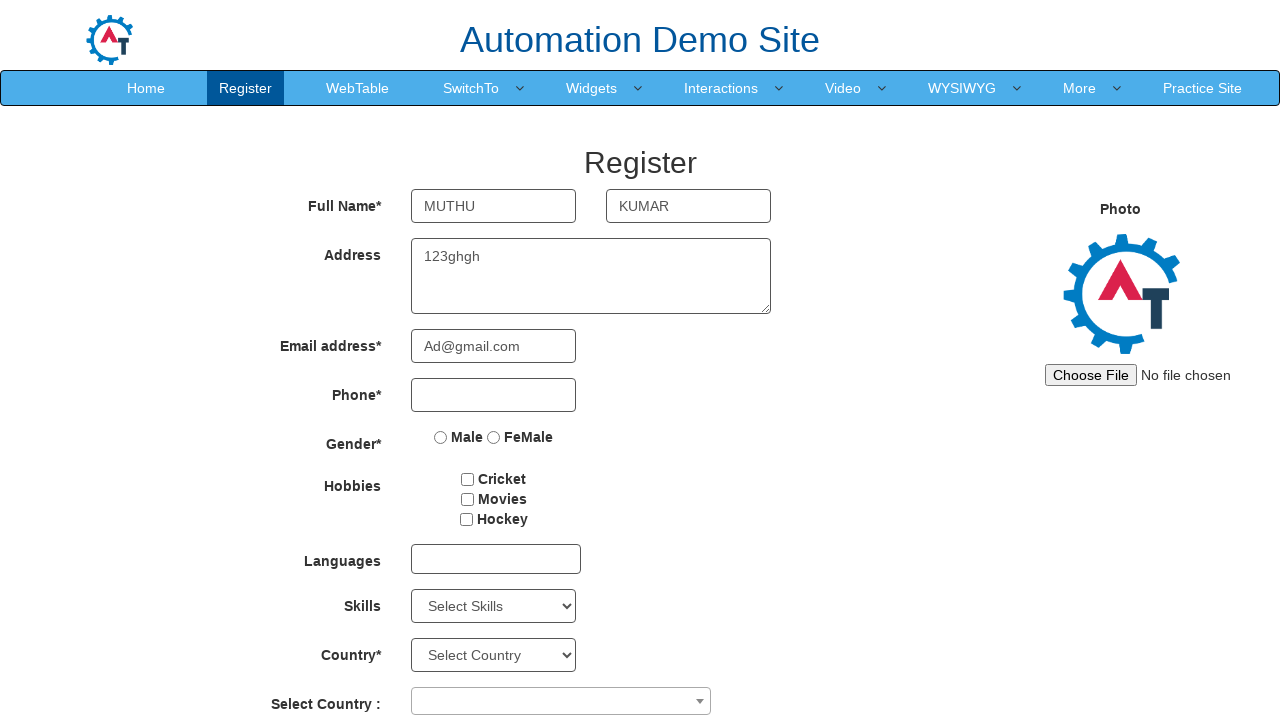

Filled in phone number '6789456123' on input[type='tel']
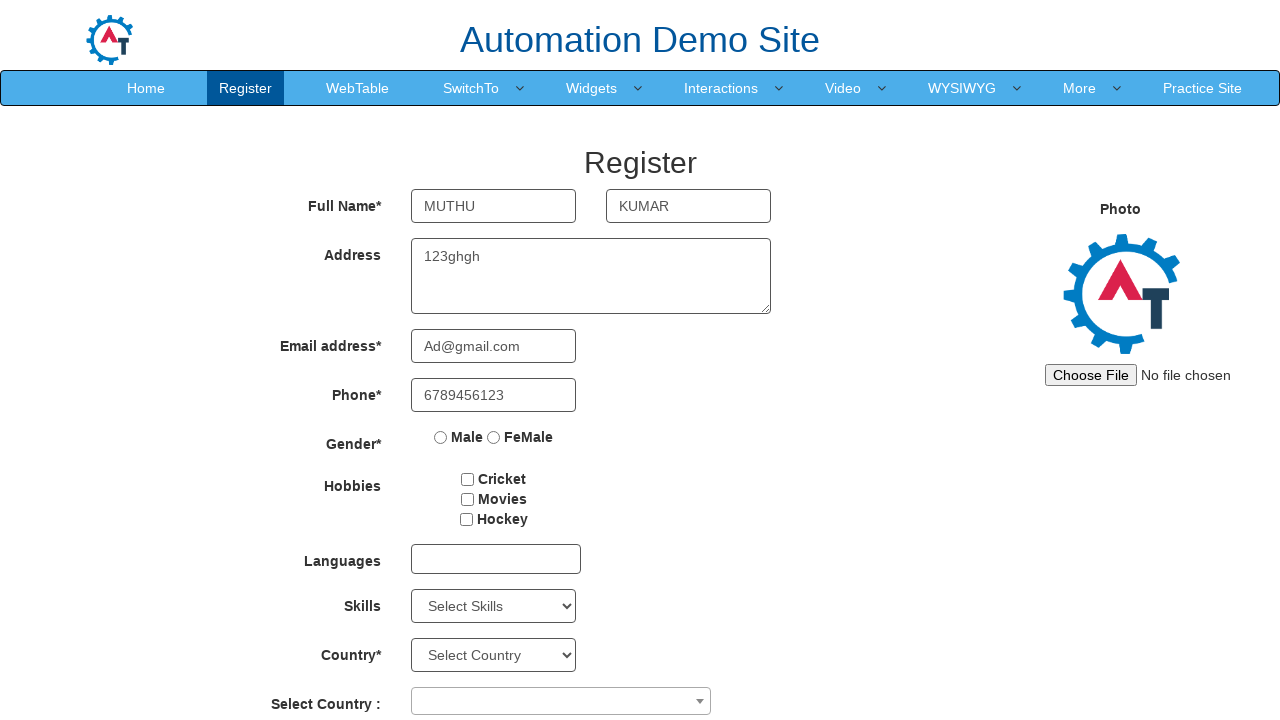

Clicked first radio button for gender selection at (441, 437) on input[type='radio']
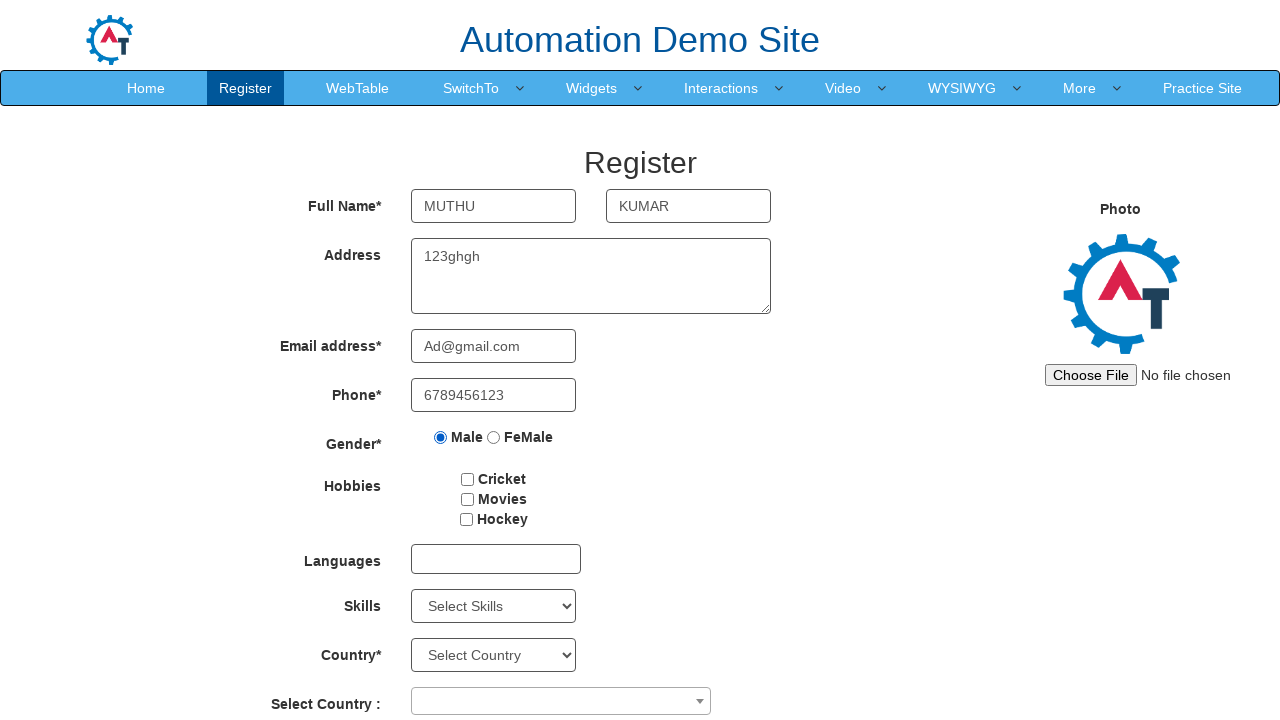

Clicked radio button with name 'radiooptions' at (441, 437) on input[name='radiooptions']
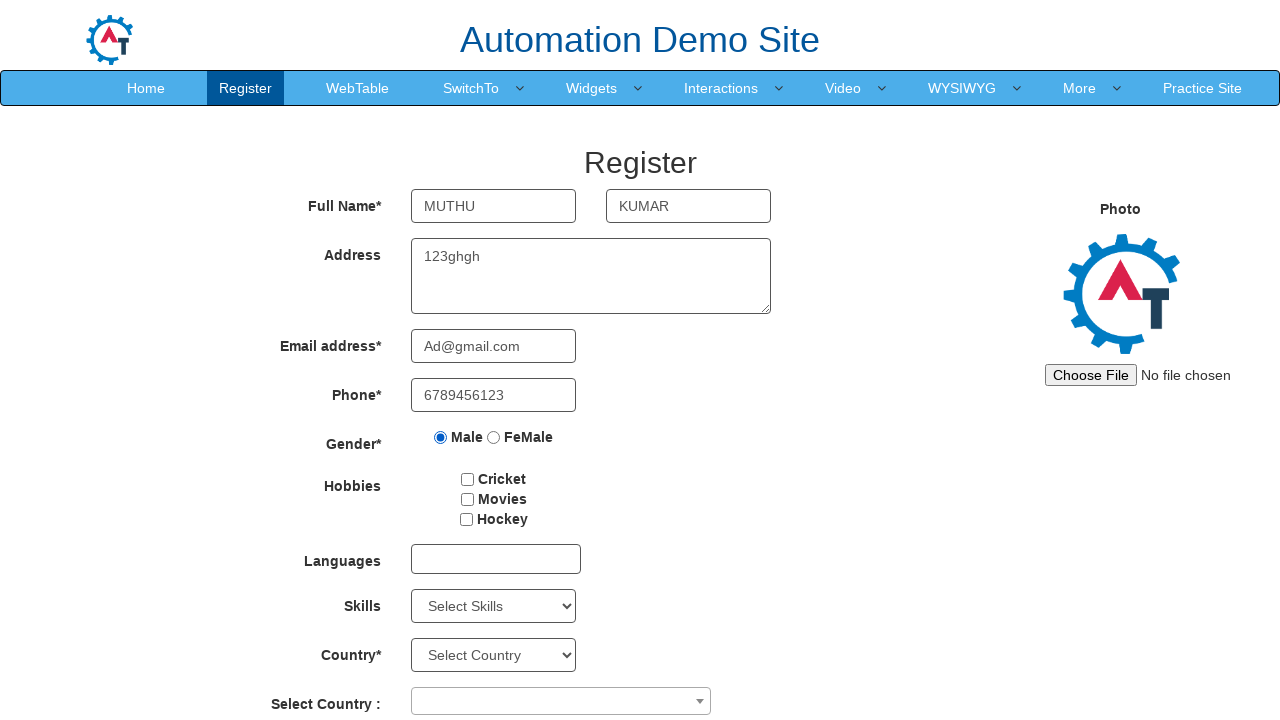

Checked checkbox1 for hobbies at (468, 479) on #checkbox1
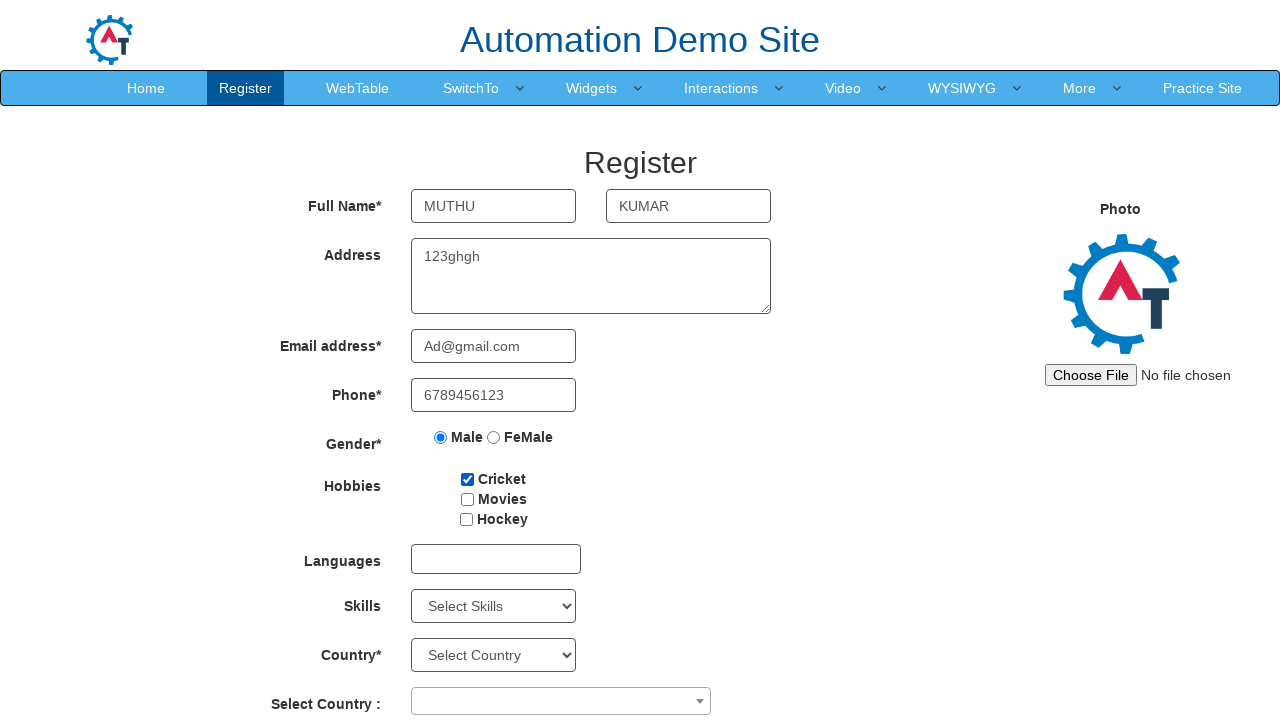

Checked checkbox2 for hobbies at (467, 499) on #checkbox2
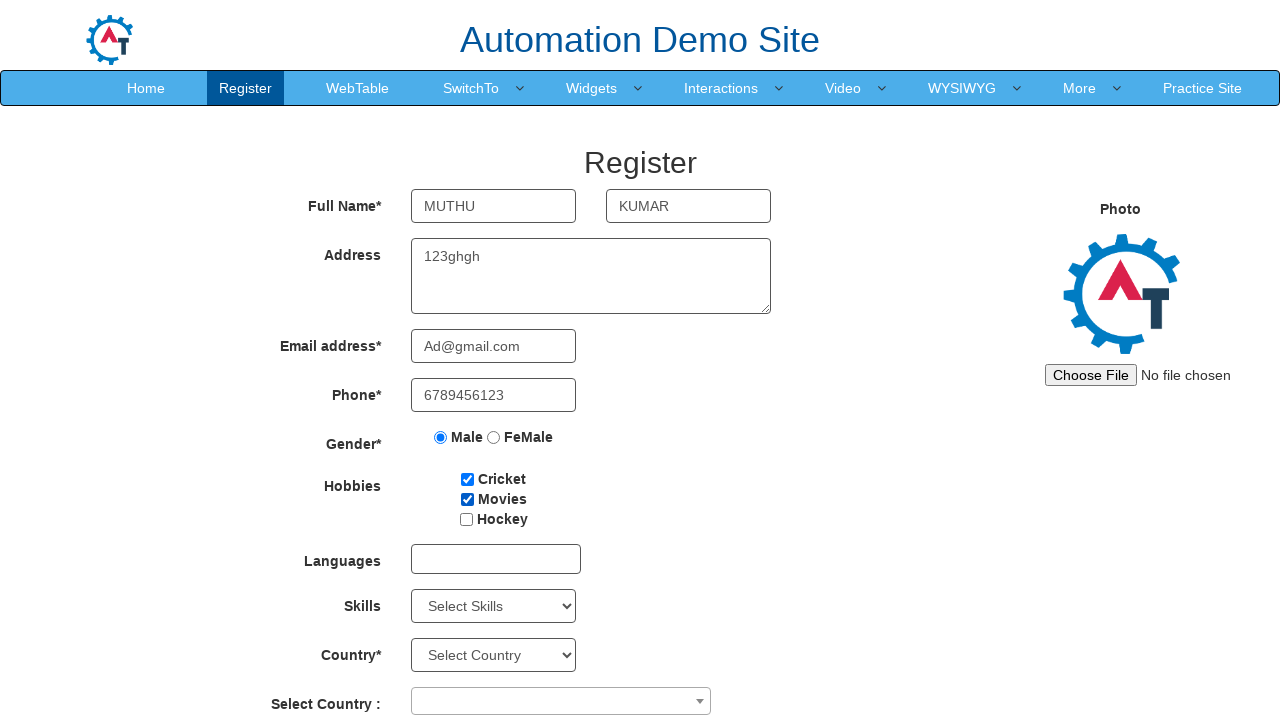

Checked checkbox3 for hobbies at (466, 519) on #checkbox3
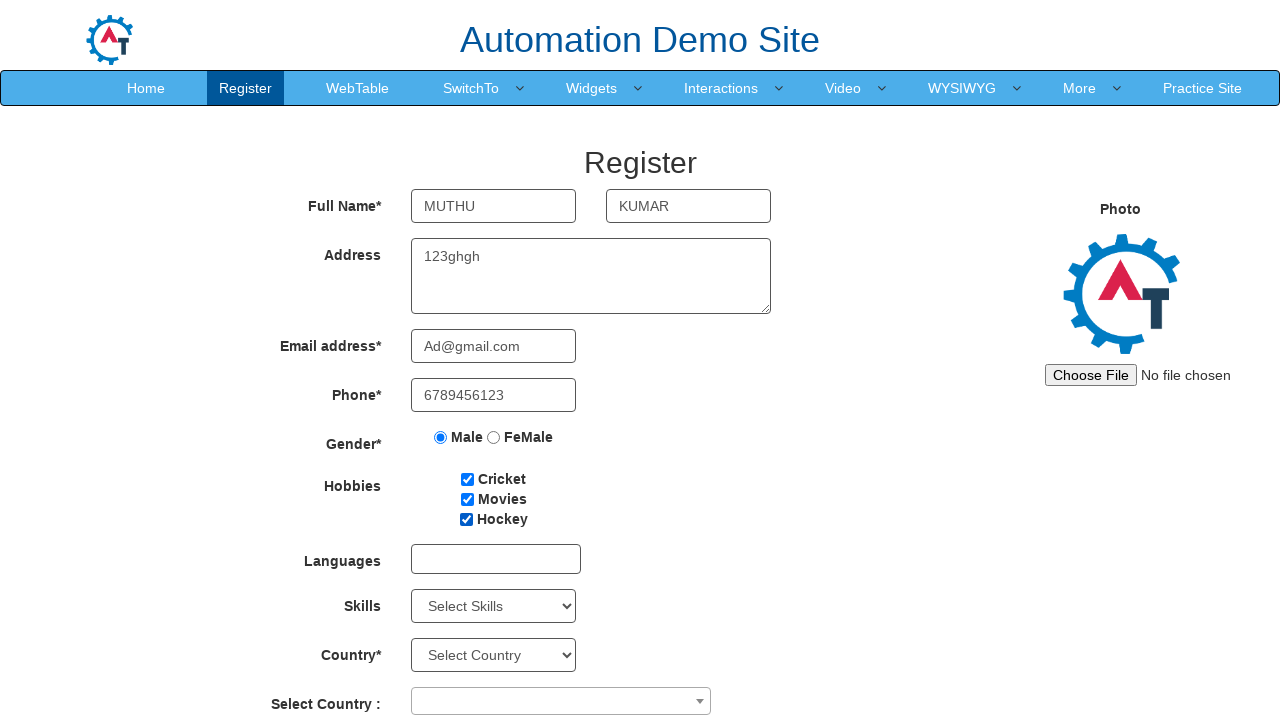

Unchecked checkbox2 at (467, 499) on input[id='checkbox2']
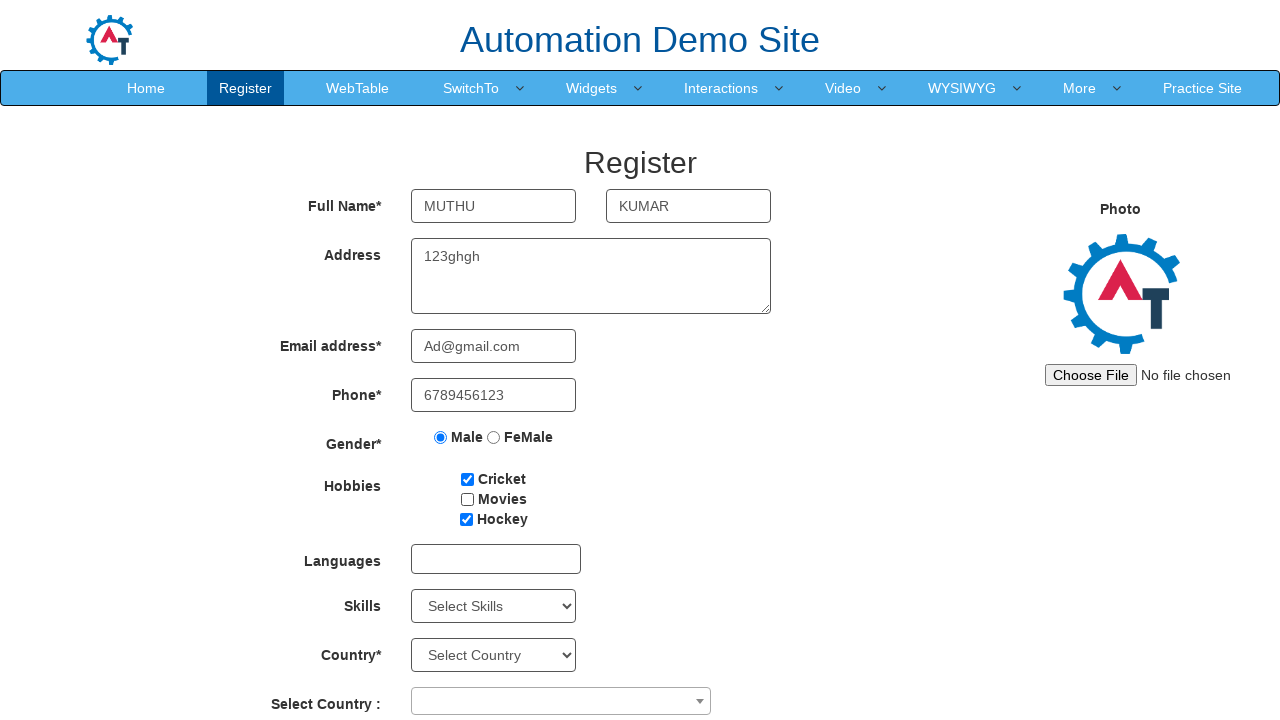

Selected year from dropdown by index 9 on #yearbox
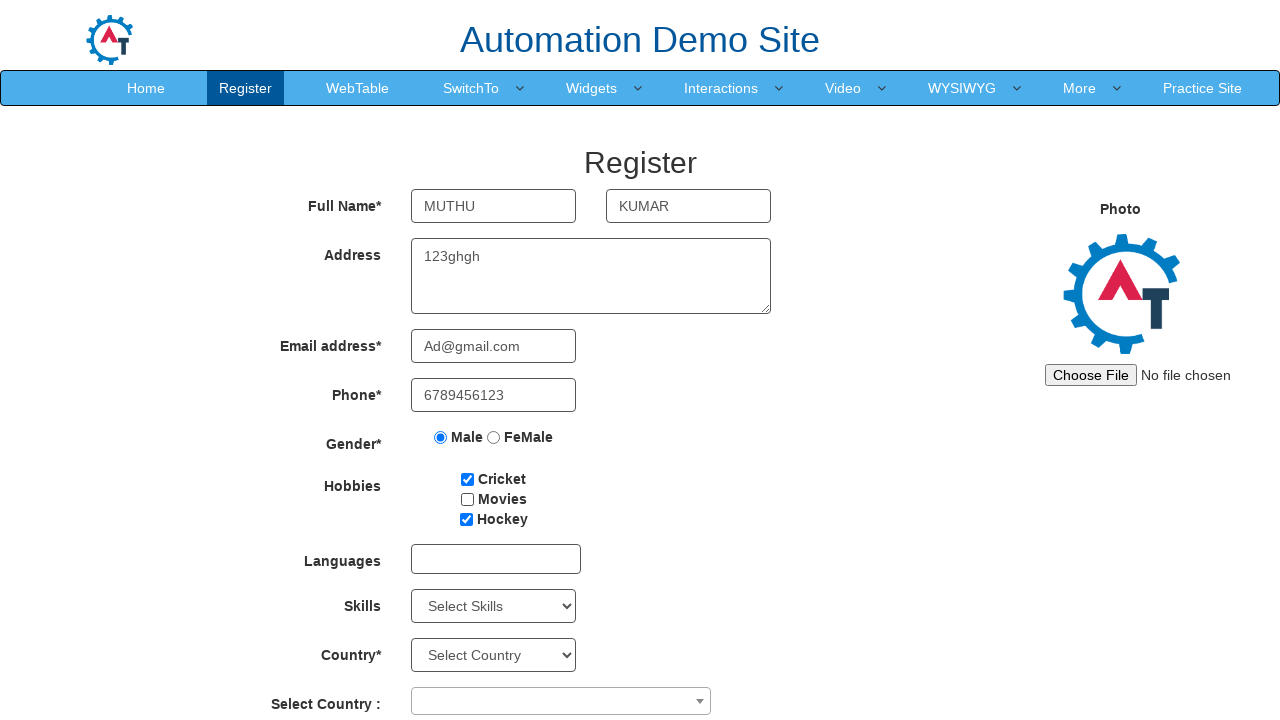

Selected year '1986' from year dropdown on #yearbox
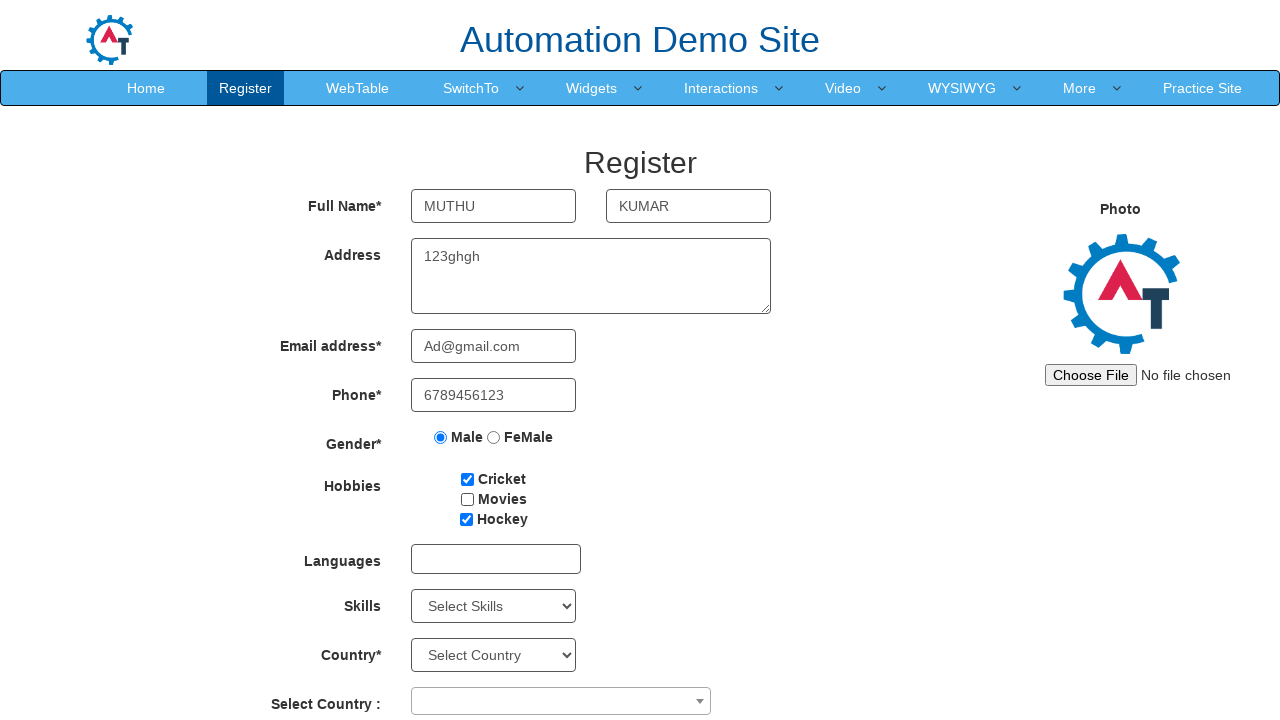

Selected day from dropdown by index 2 on #daybox
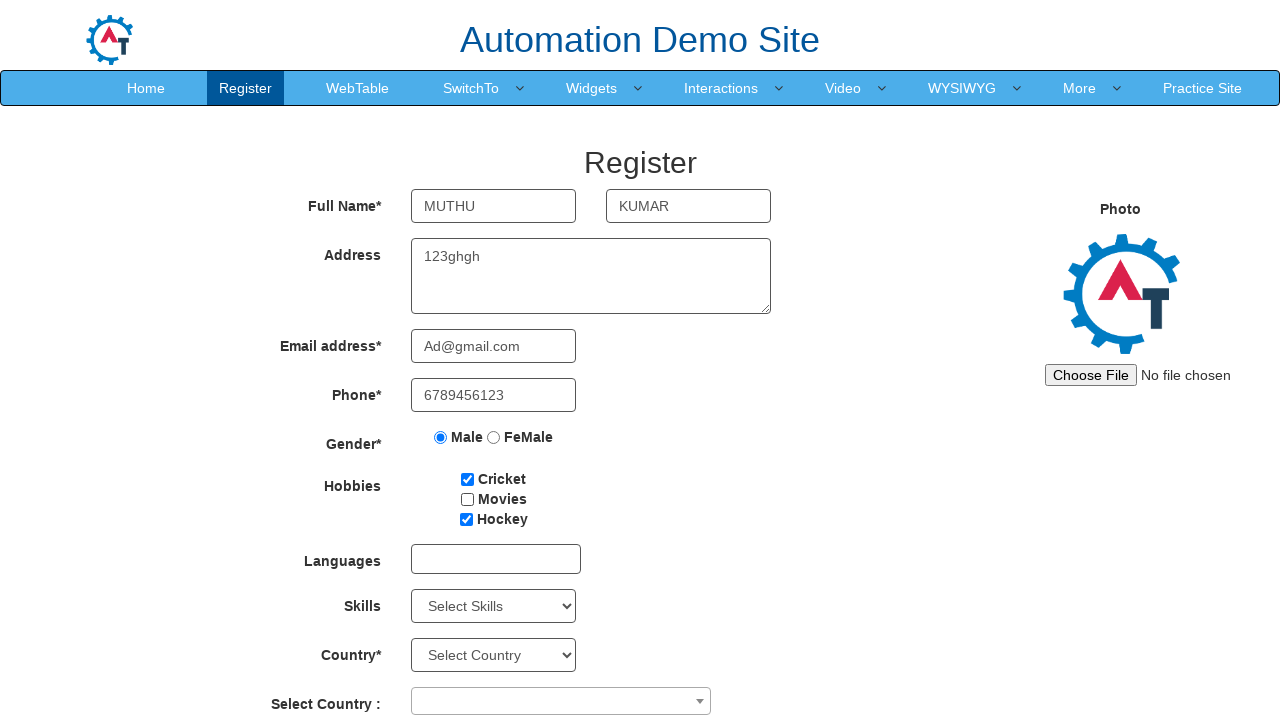

Selected skill from dropdown by index 9 on #Skills
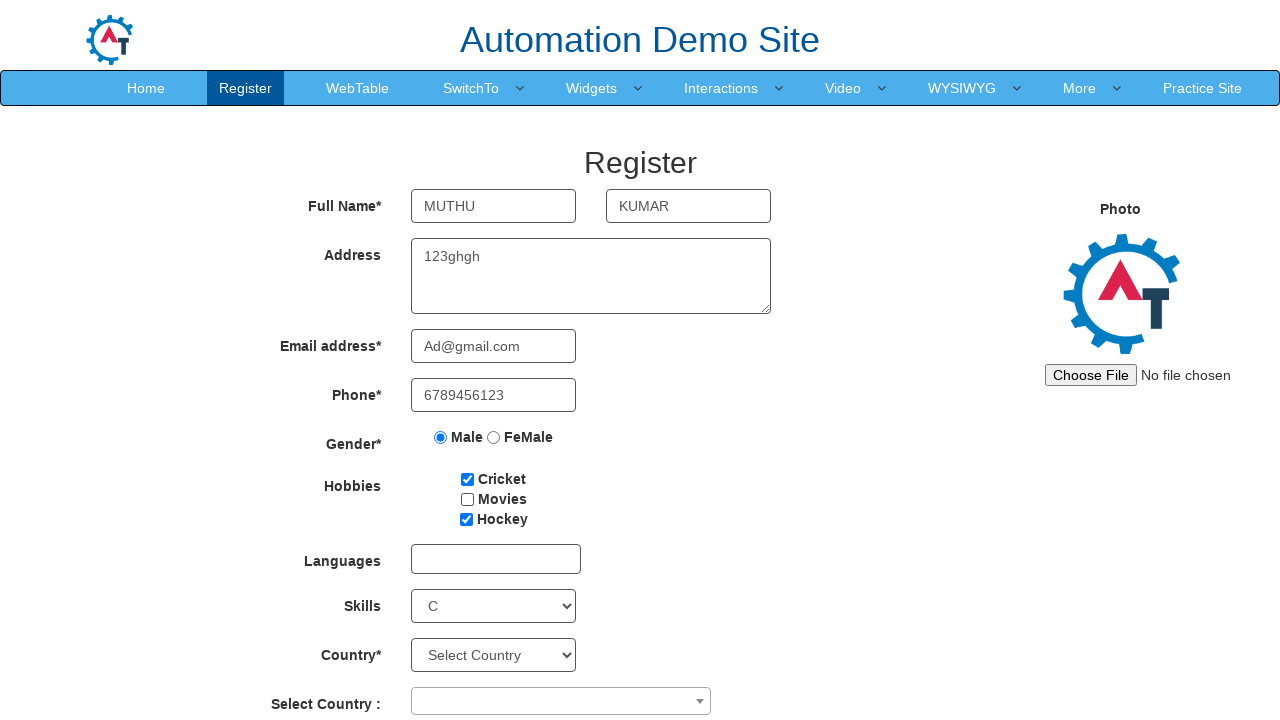

Selected skill 'HTML' from dropdown on #Skills
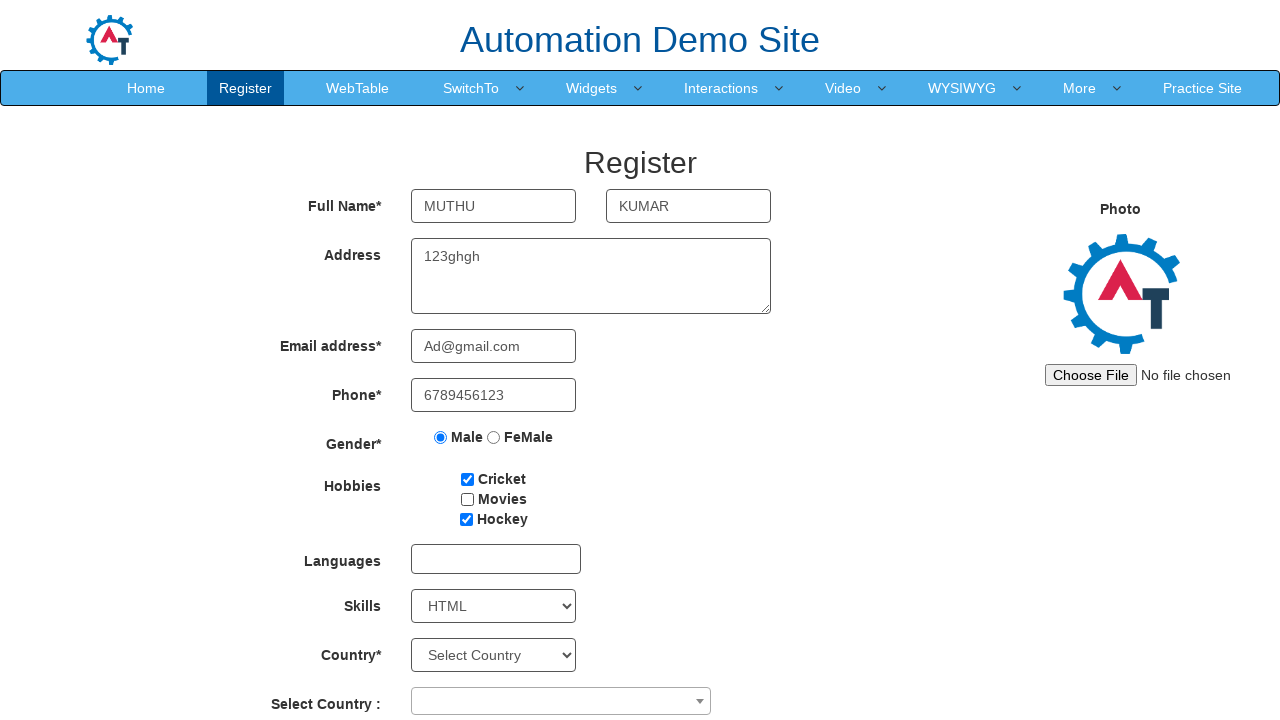

Selected skill 'APIs' from dropdown on #Skills
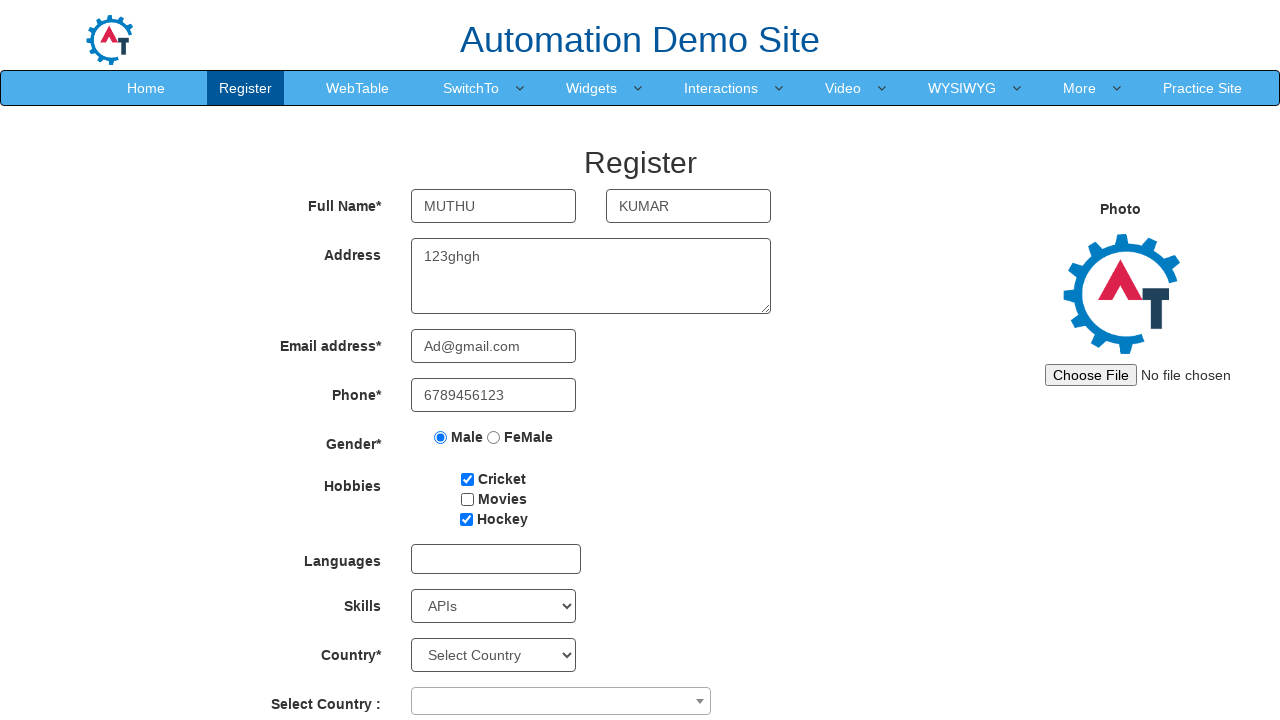

Selected country from dropdown by index 1 on #country
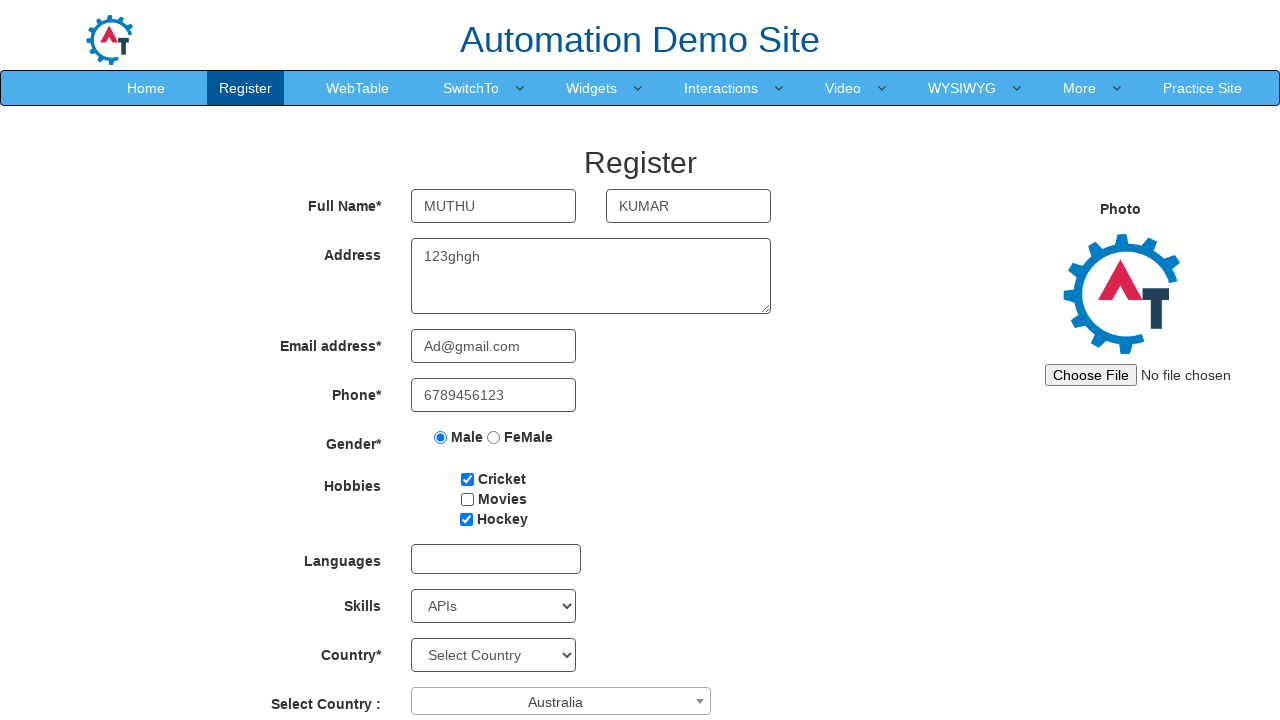

Selected country from countries dropdown by index 0 on #countries
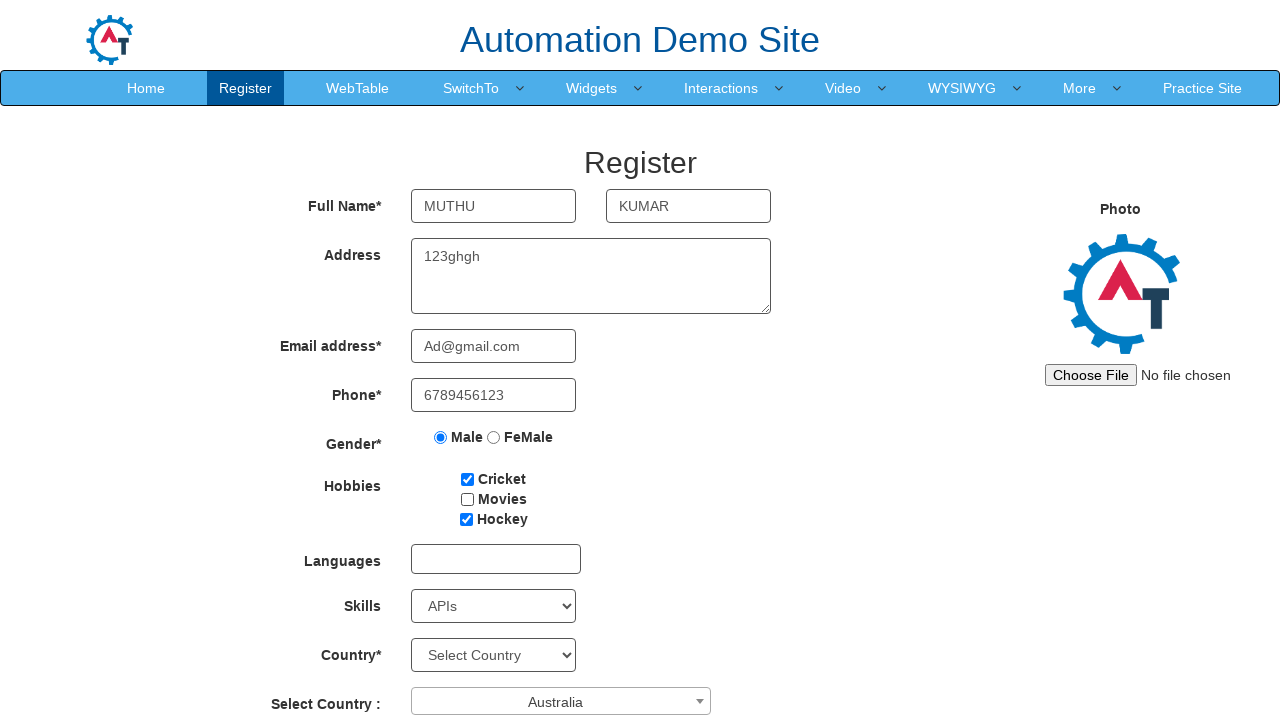

Filled in first password field with 'muthu123' on input#firstpassword
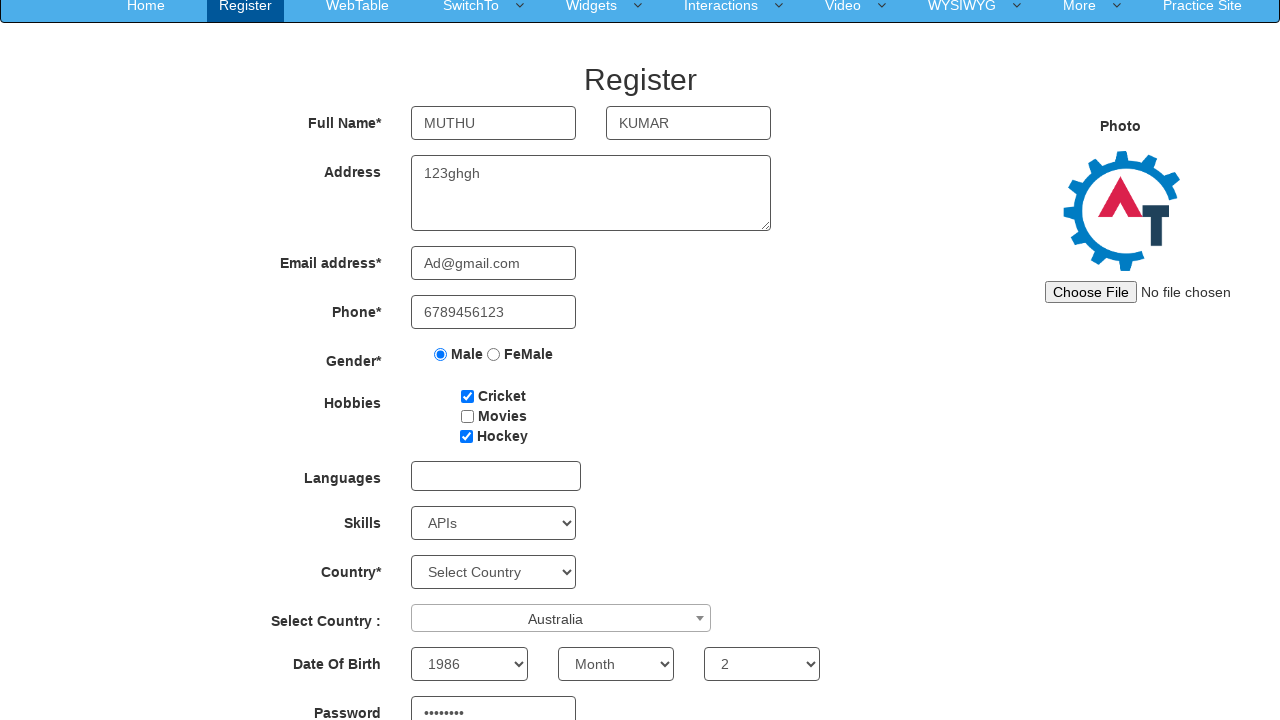

Filled in second password field with 'muthu123' on input#secondpassword
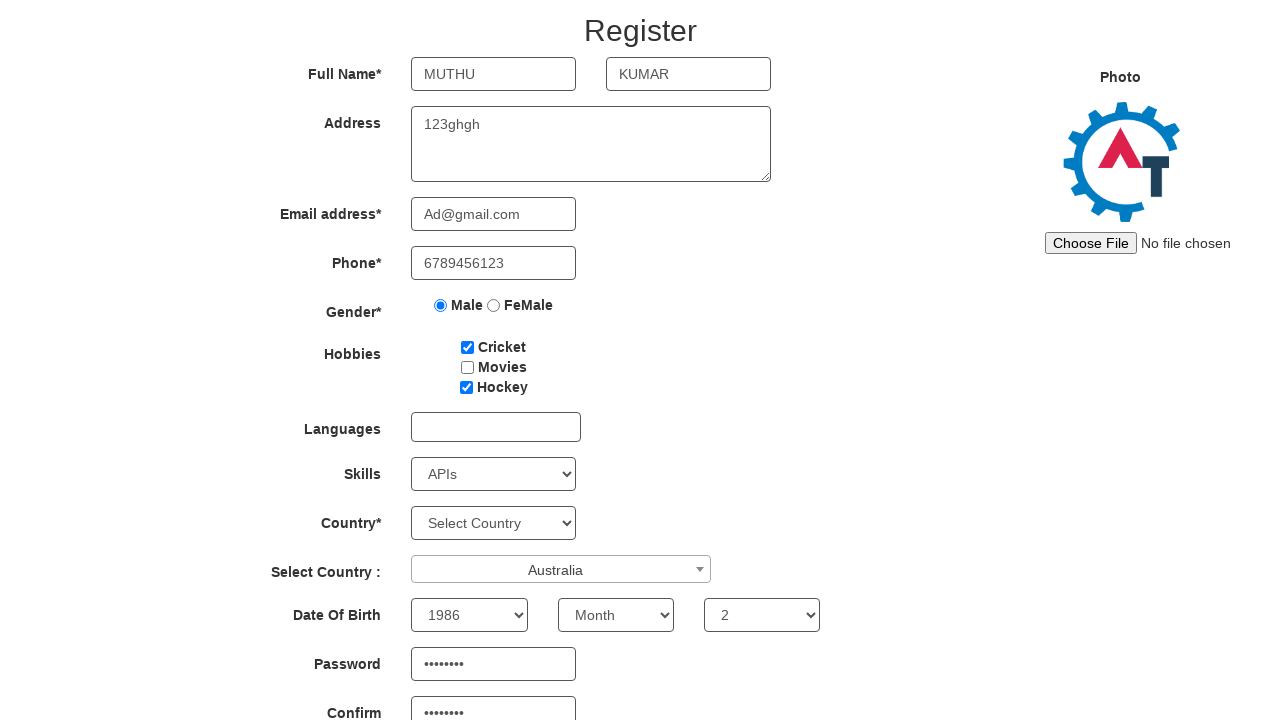

Clicked submit button to submit the registration form at (572, 623) on #submitbtn
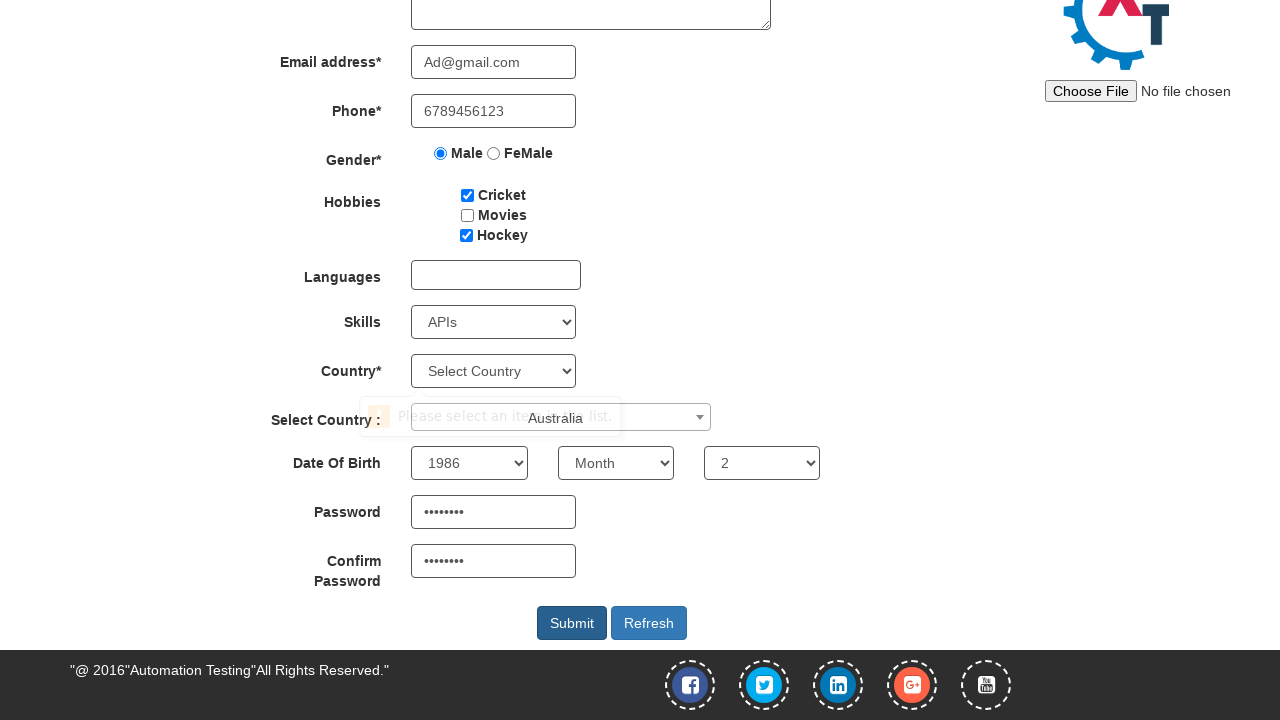

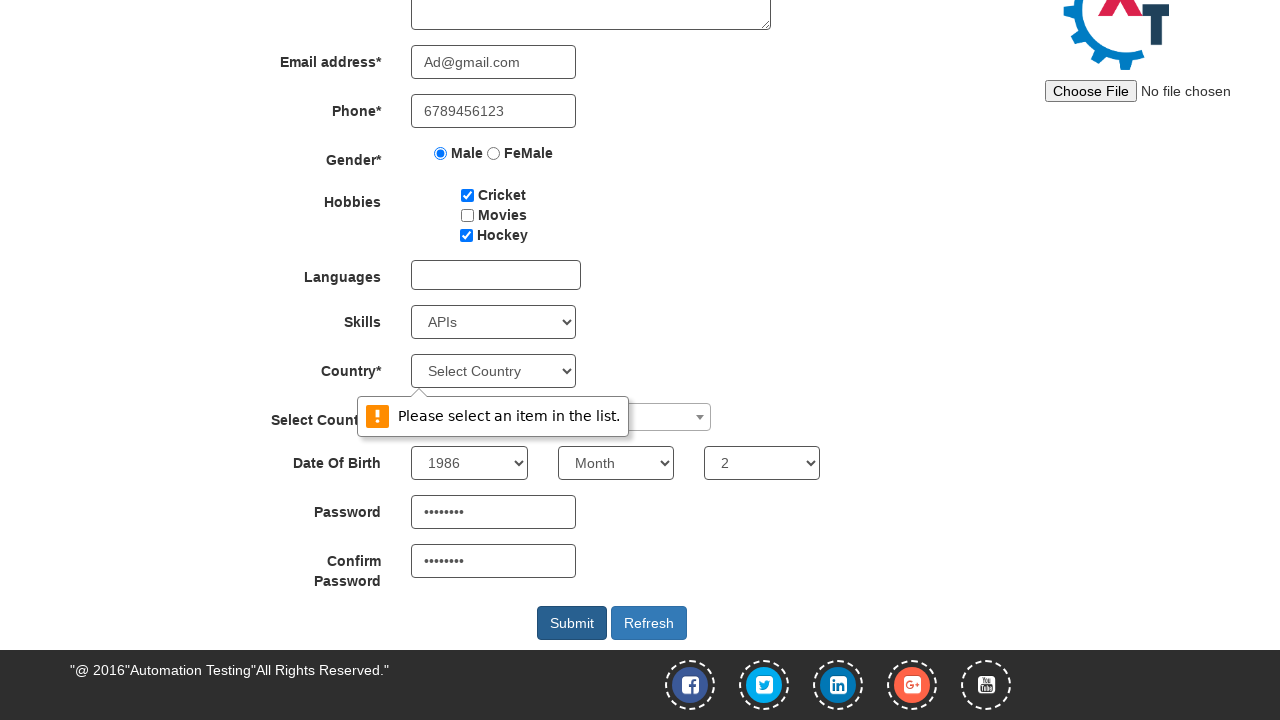